Tests JavaScript alert handling by clicking a button that triggers a confirmation dialog and accepting it

Starting URL: https://echoecho.com/javascript4.htm

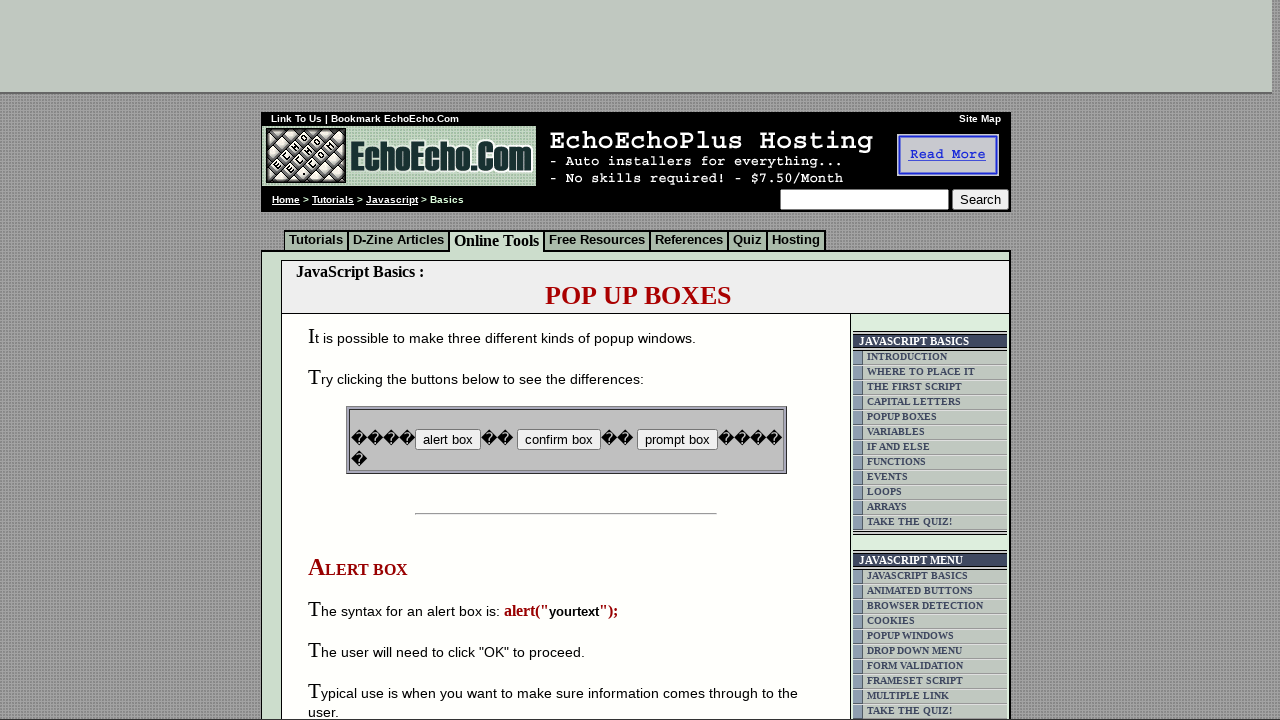

Clicked button that triggers confirmation dialog at (558, 440) on input[name='B2']
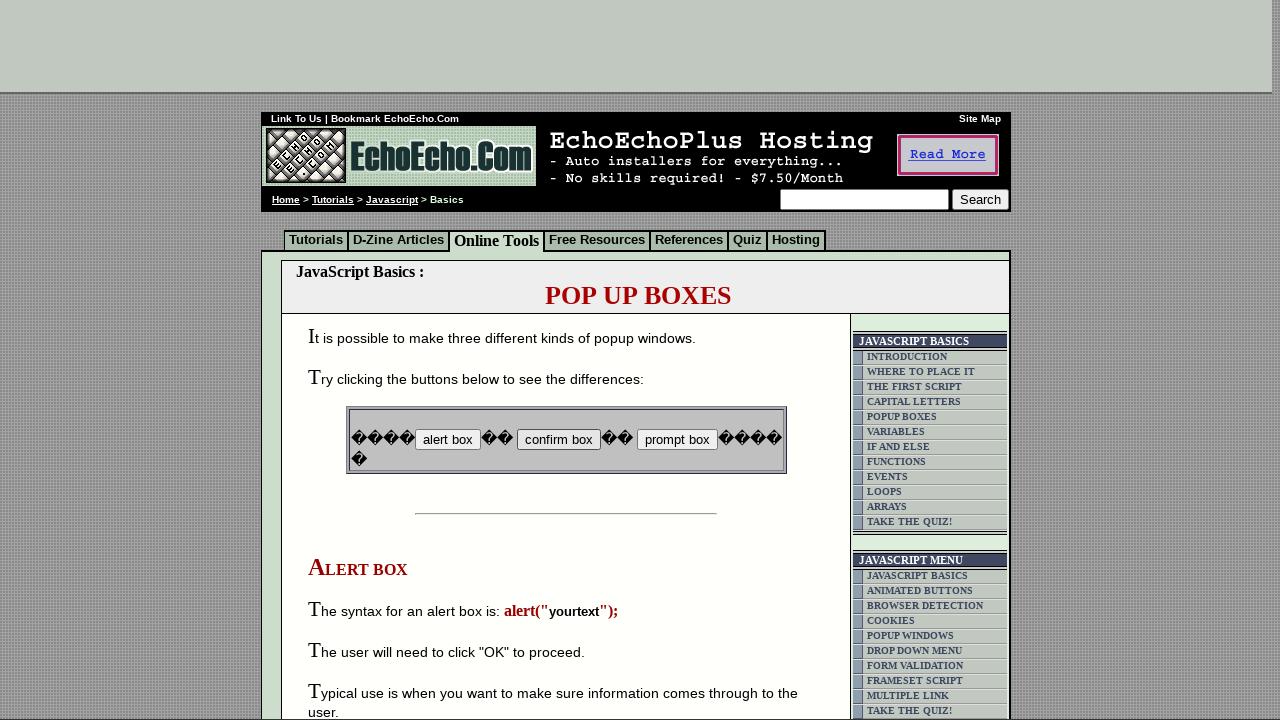

Set up dialog handler to accept confirmation
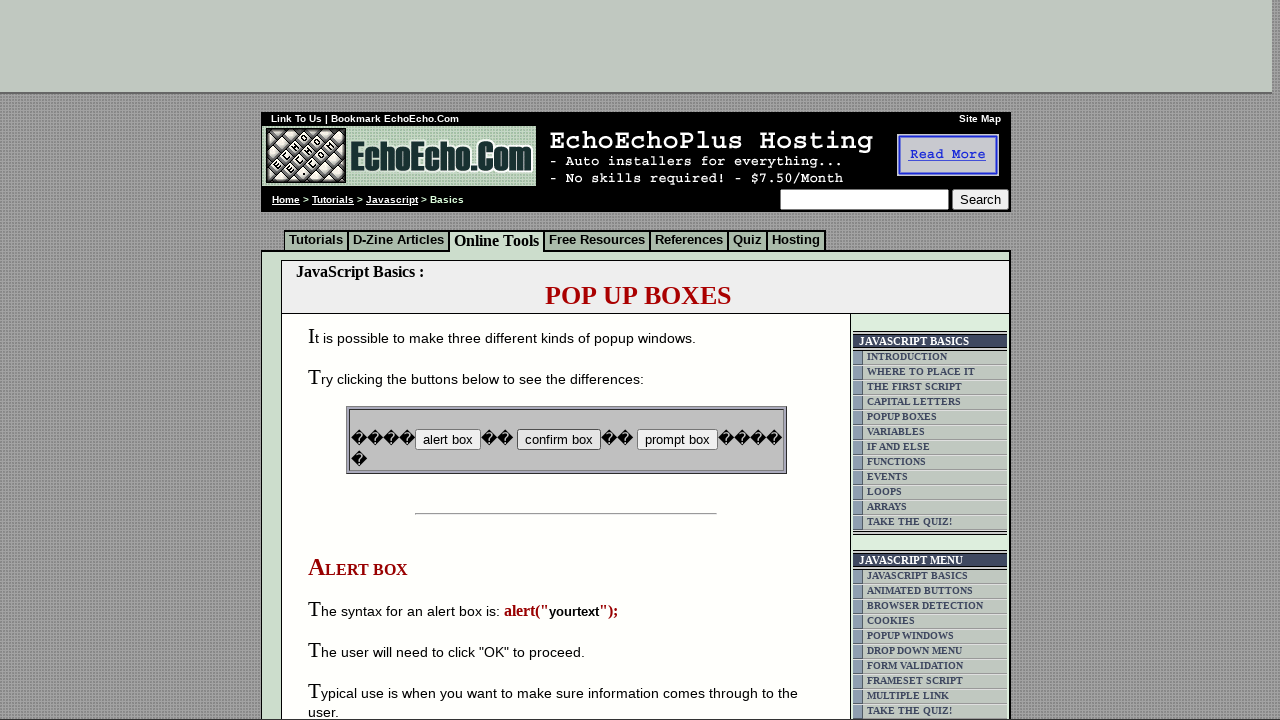

Waited for alert dialog to be processed
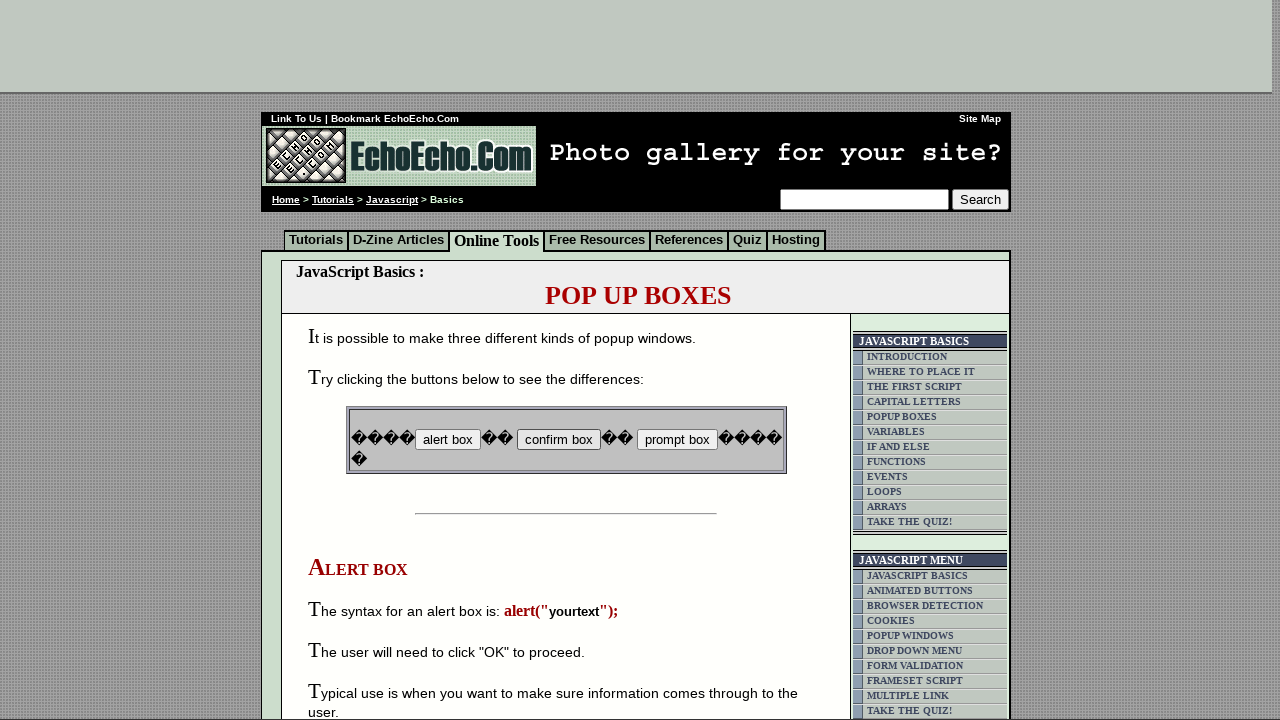

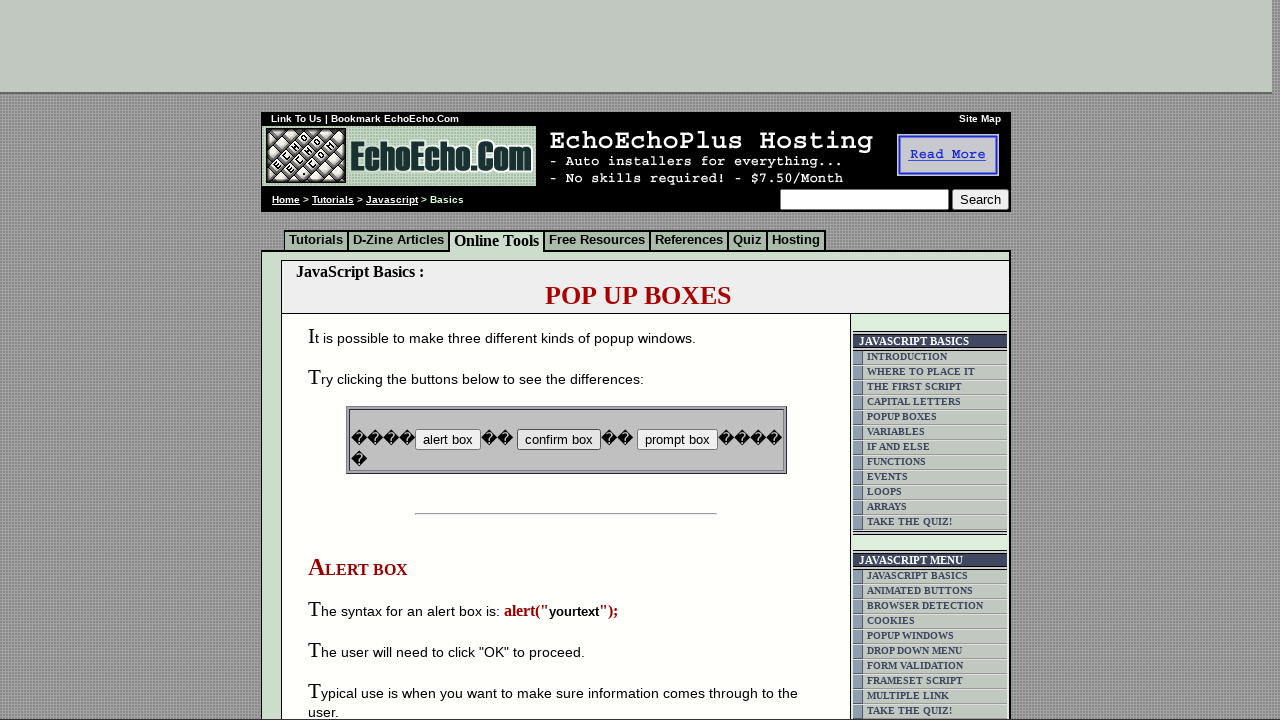